Tests iframe handling by switching to an iframe on W3Schools' "Try it Yourself" editor, clearing and filling first name and last name fields, then submitting the form.

Starting URL: https://www.w3schools.com/html/tryit.asp?filename=tryhtml_form_post

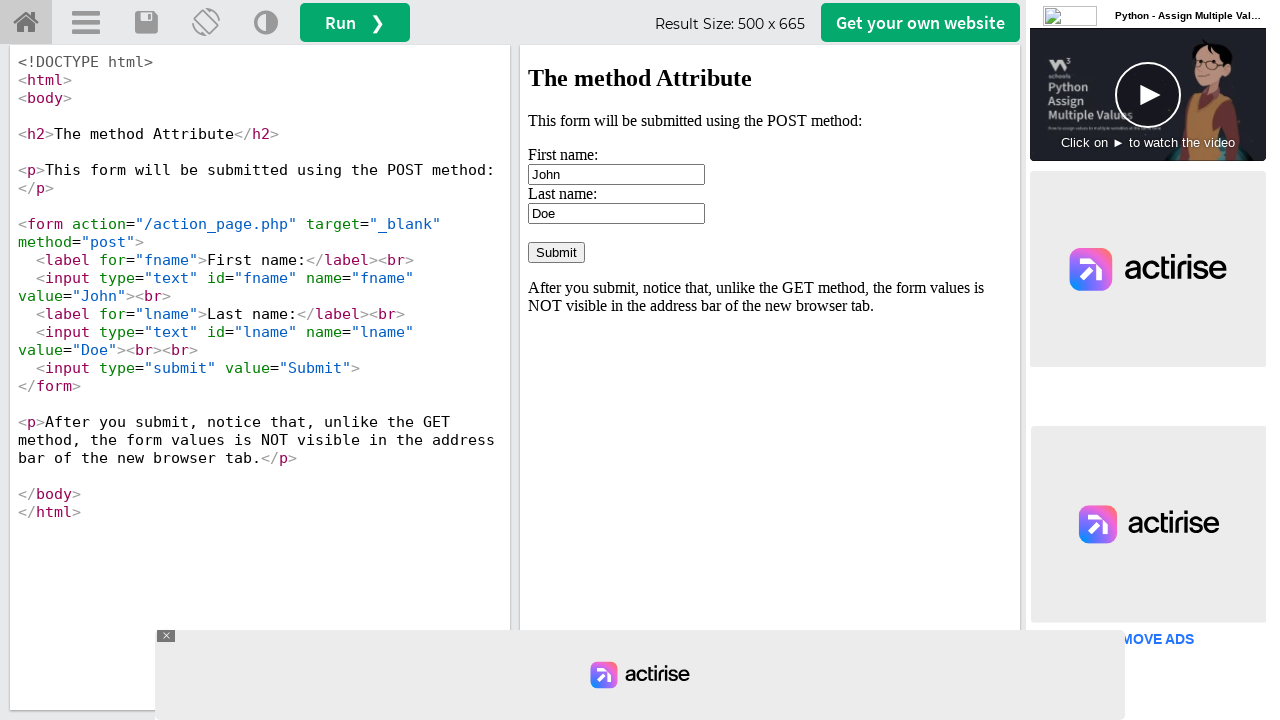

Located iframe with id 'iframeResult'
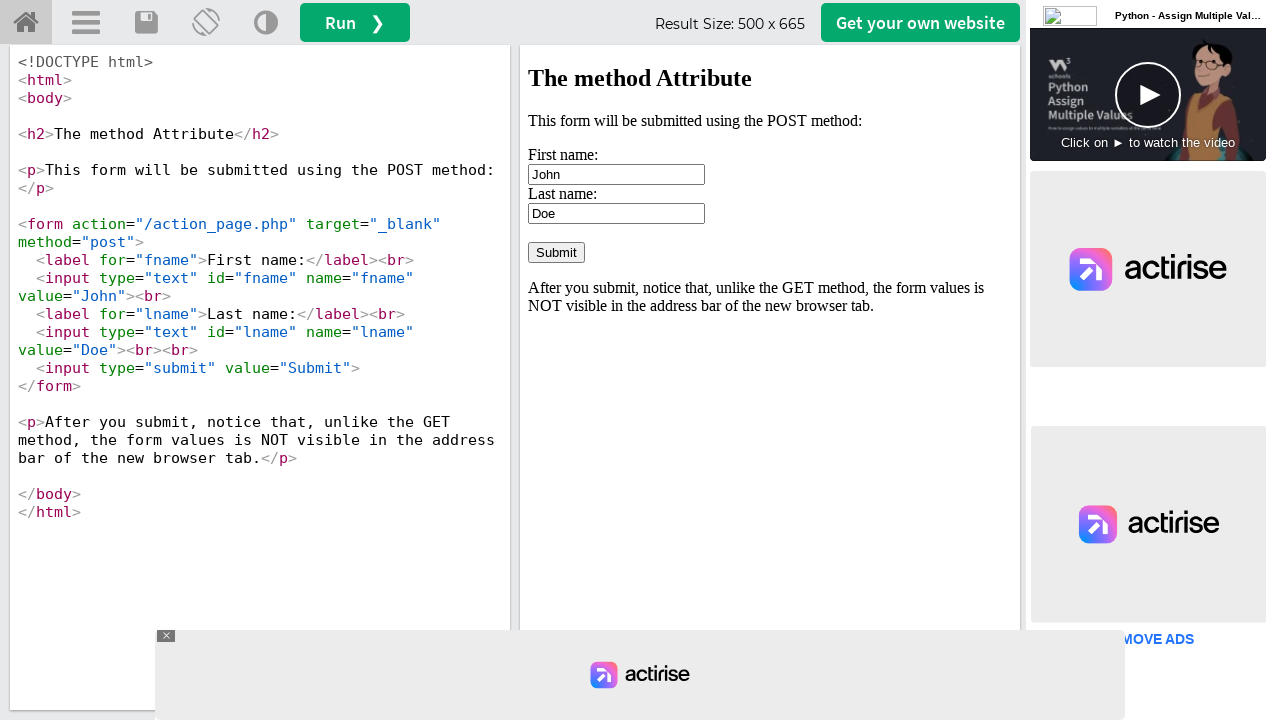

Cleared first name field on iframe#iframeResult >> internal:control=enter-frame >> input#fname
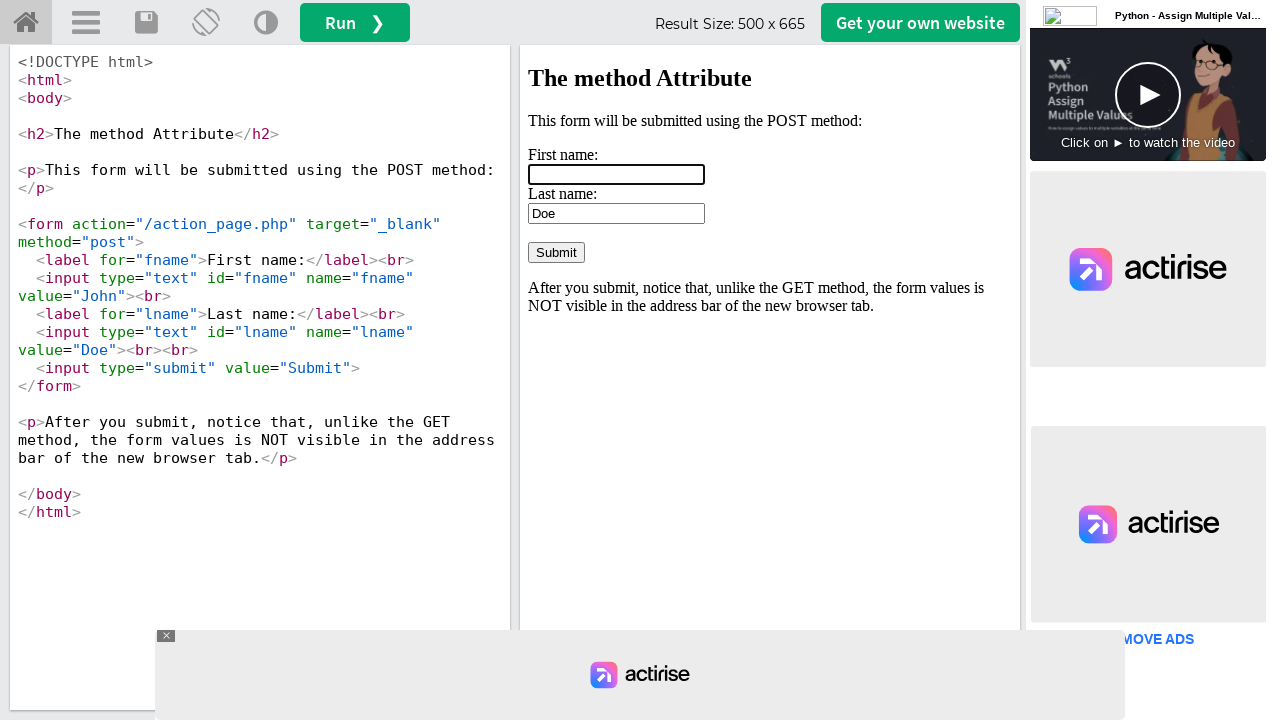

Filled first name field with 'Marcus' on iframe#iframeResult >> internal:control=enter-frame >> input#fname
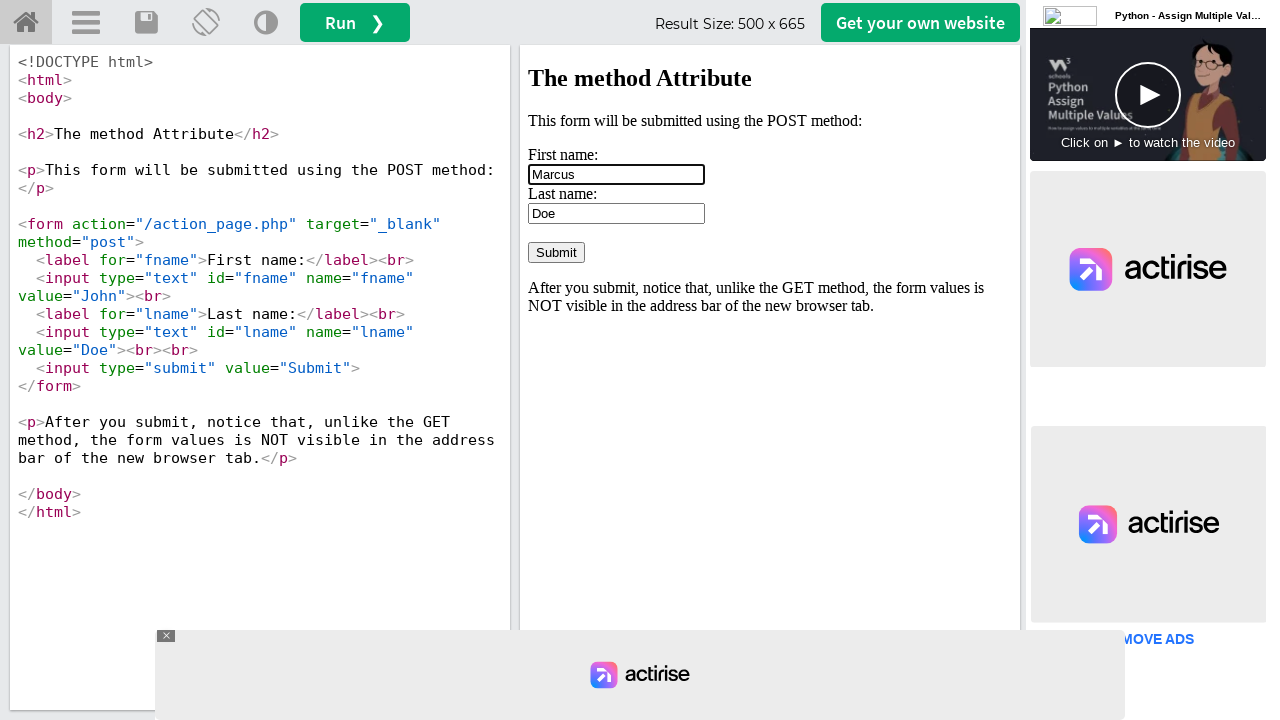

Cleared last name field on iframe#iframeResult >> internal:control=enter-frame >> input#lname
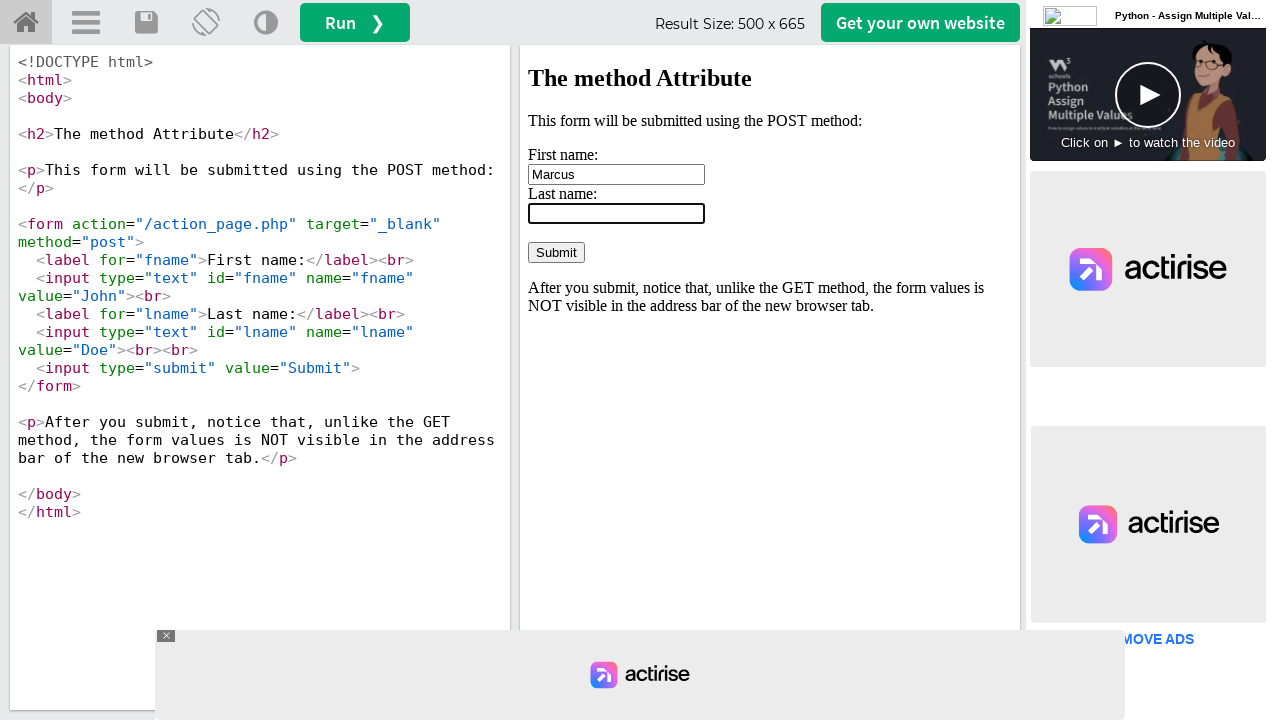

Filled last name field with 'Thompson' on iframe#iframeResult >> internal:control=enter-frame >> input#lname
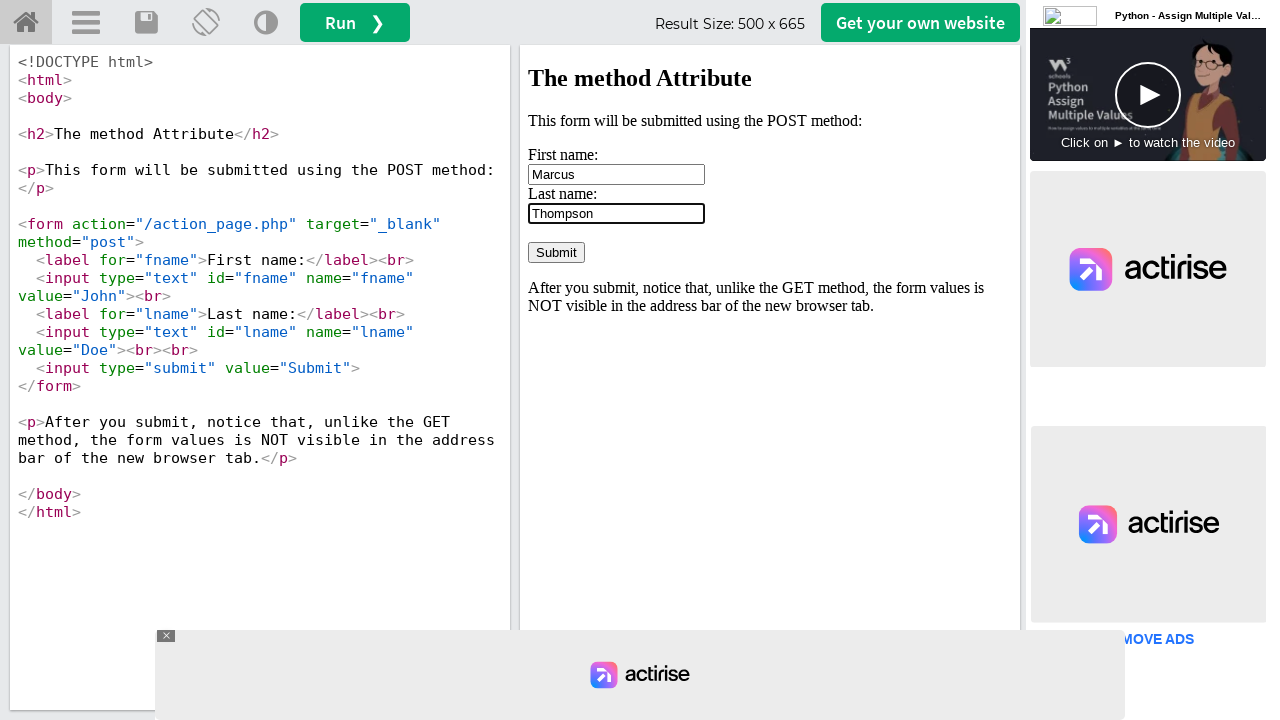

Clicked submit button to submit form at (556, 252) on iframe#iframeResult >> internal:control=enter-frame >> input[value='Submit']
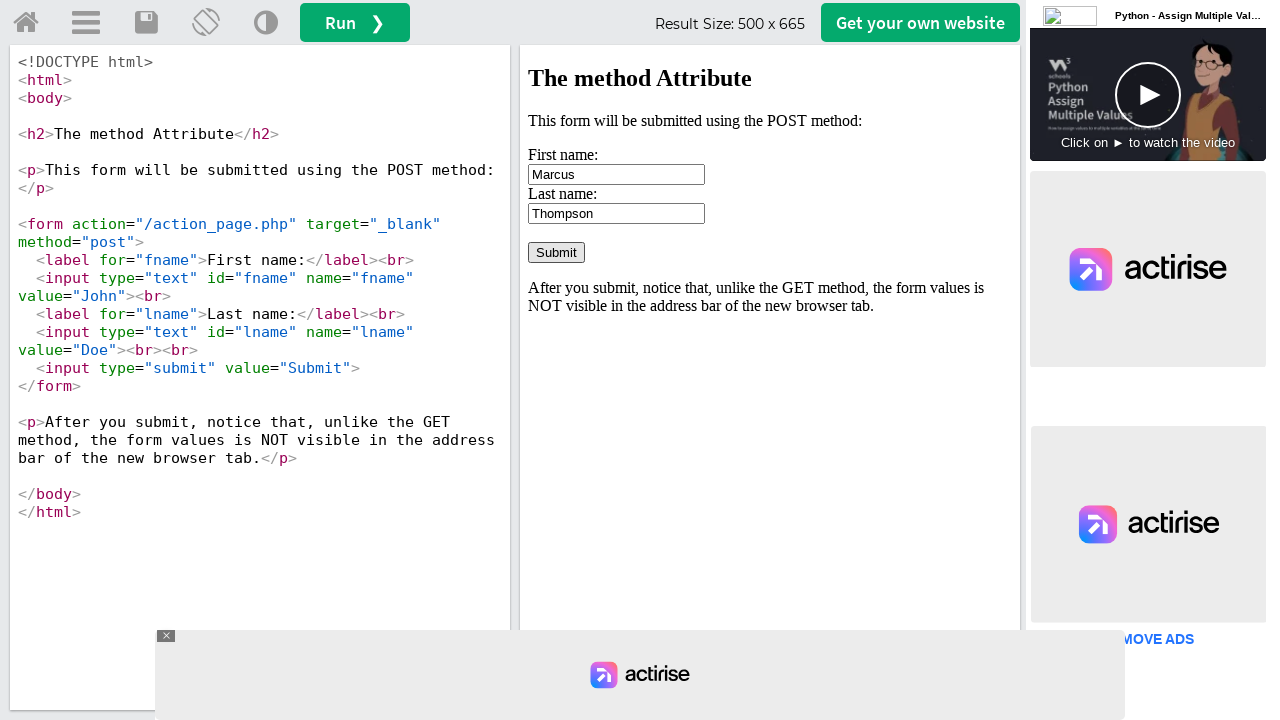

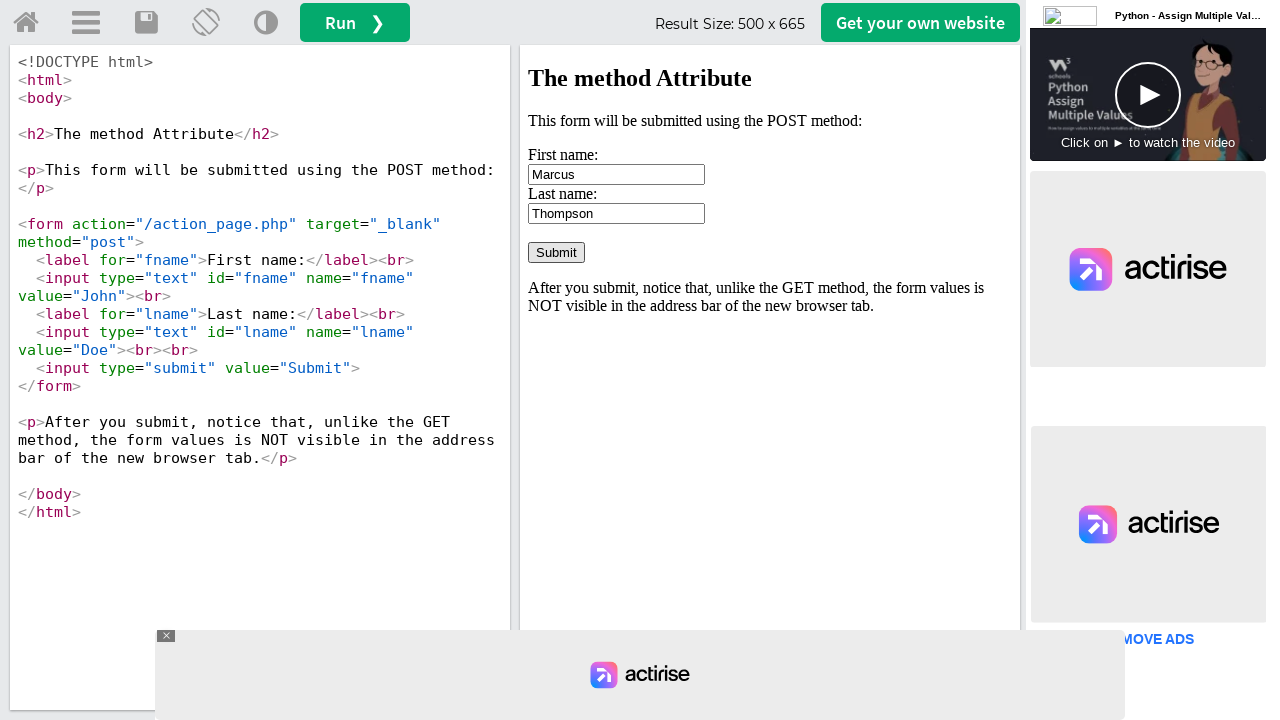